Tests floating menu page by navigating to it, scrolling down the page, and verifying the menu remains visible.

Starting URL: https://the-internet.herokuapp.com/

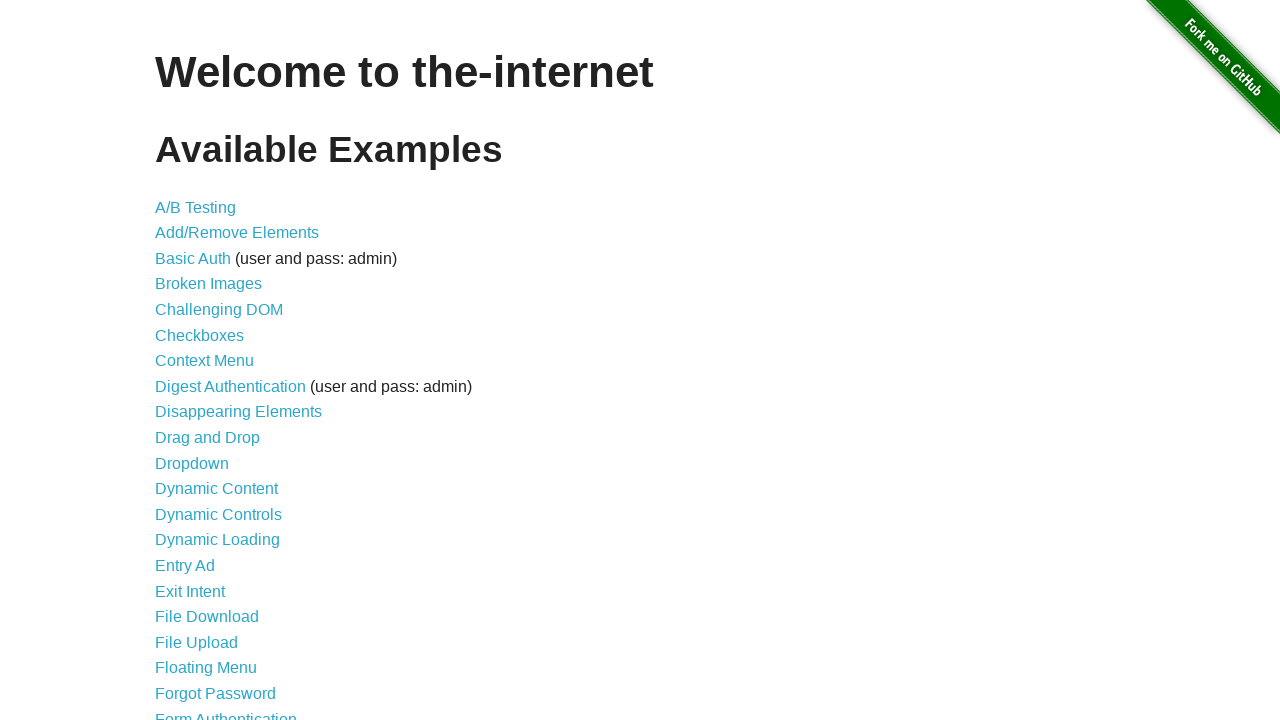

Waited for floating menu link to be visible
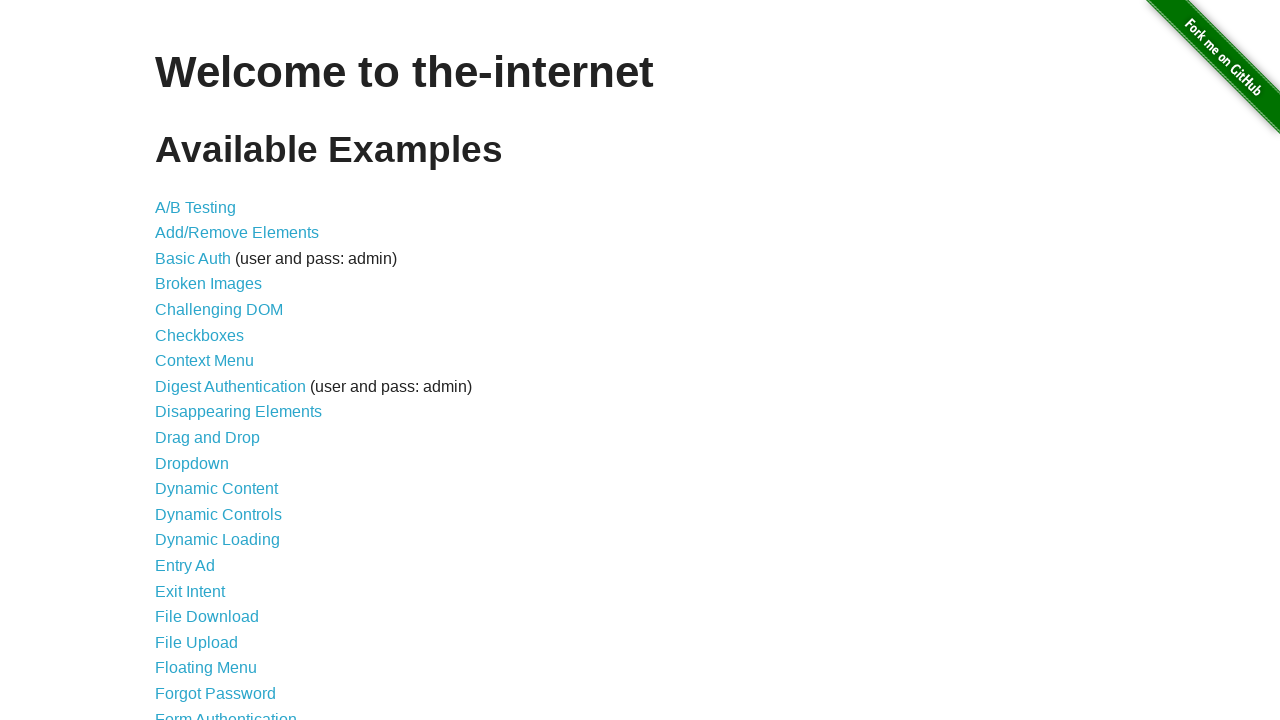

Clicked floating menu link to navigate to floating menu page at (206, 668) on a[href='/floating_menu']
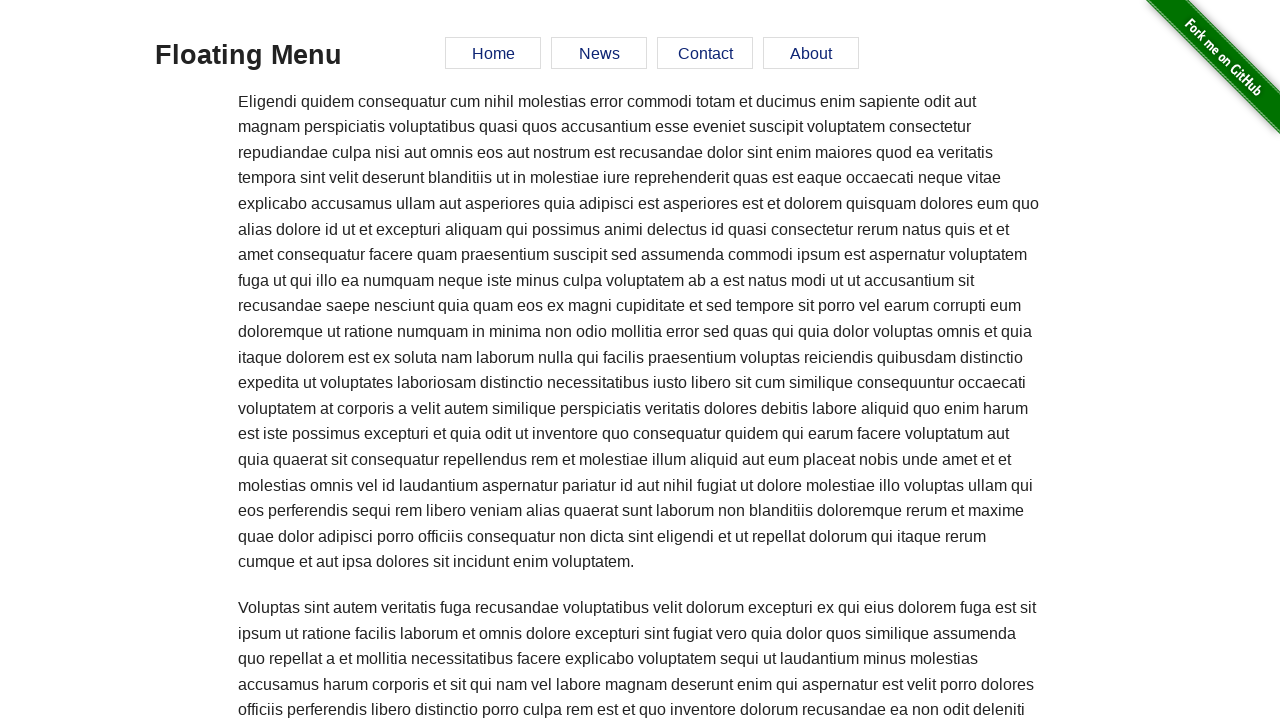

Waited for floating menu to be visible on page
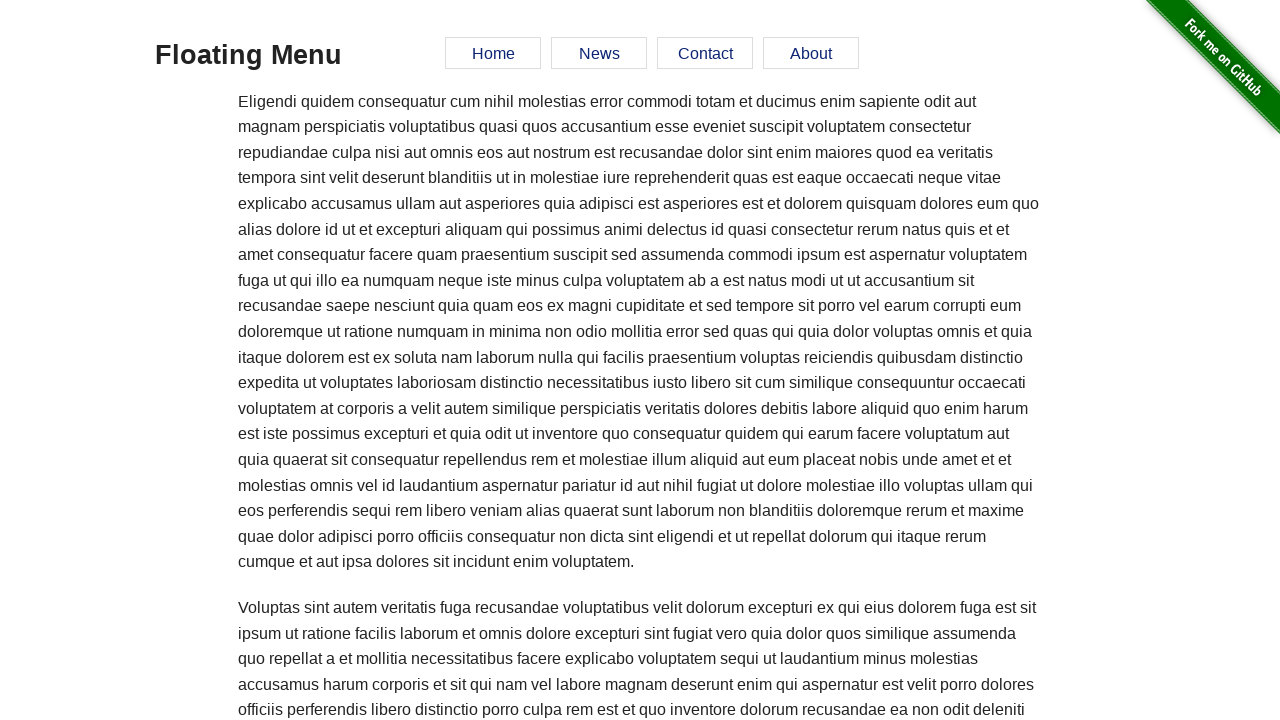

Scrolled down the page to bottom
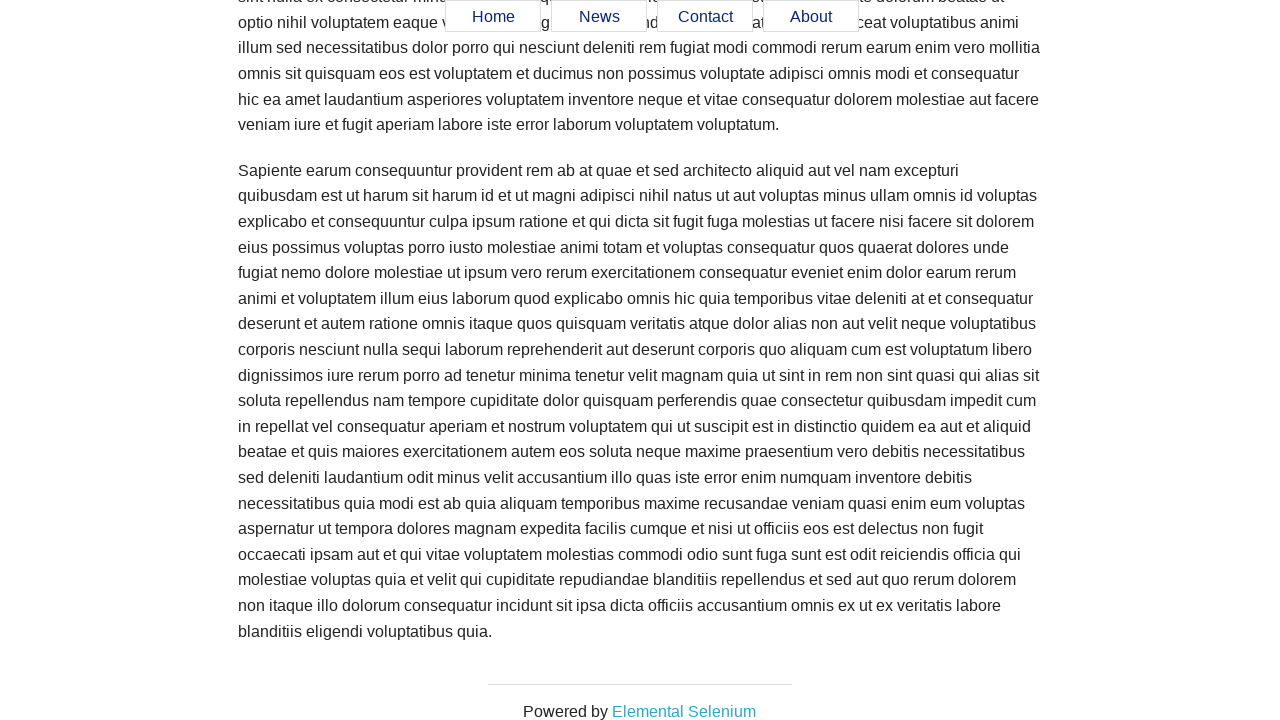

Verified floating menu is still visible after scrolling
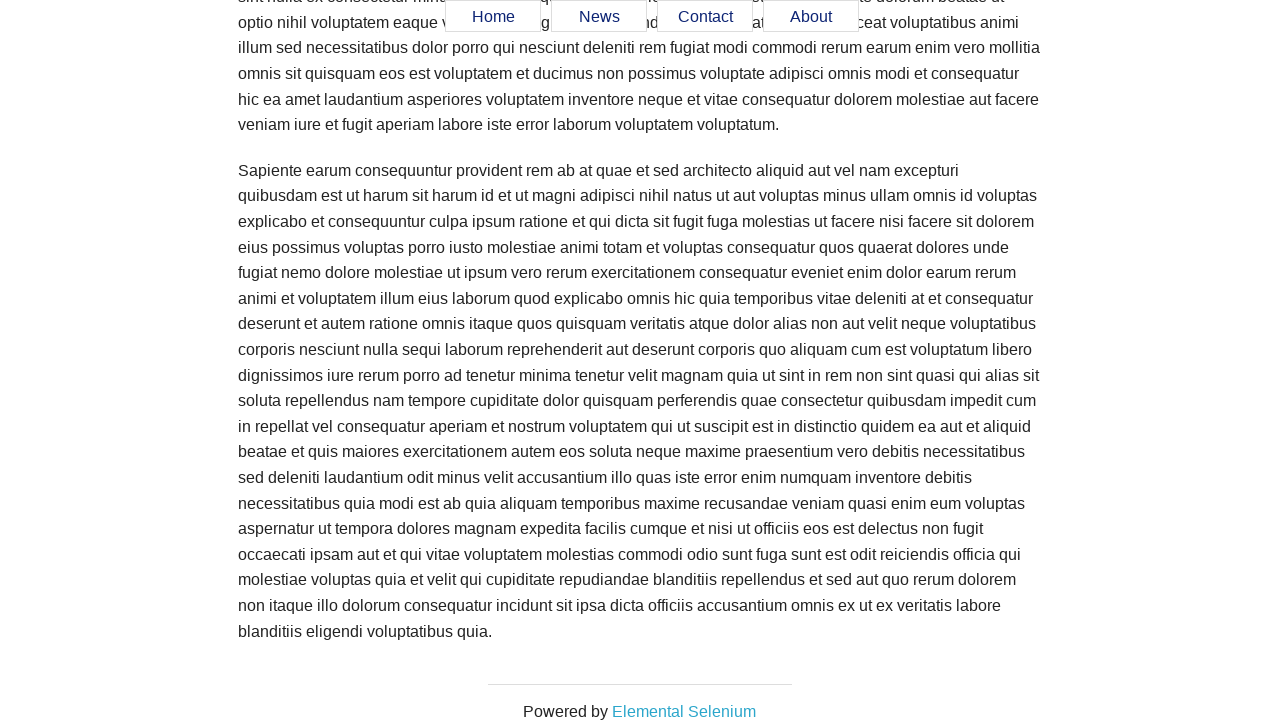

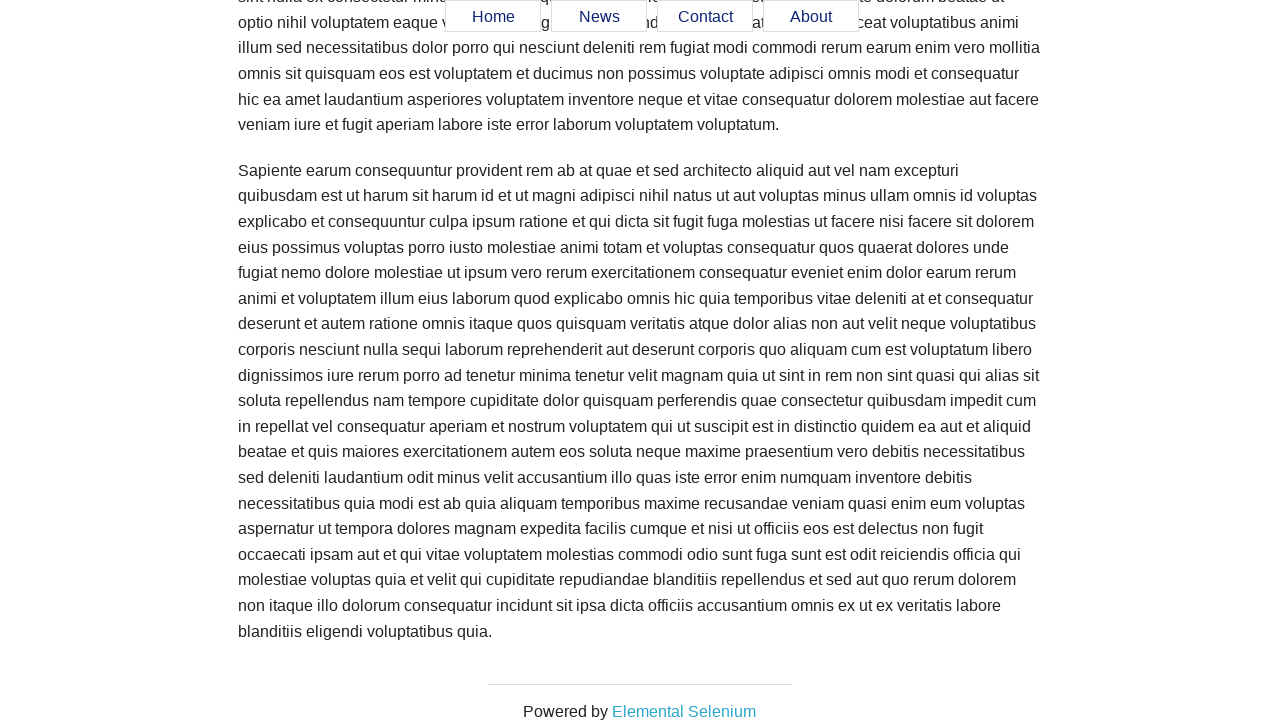